Interacts with a date picker widget by navigating to Widgets section and selecting a date

Starting URL: https://demoqa.com

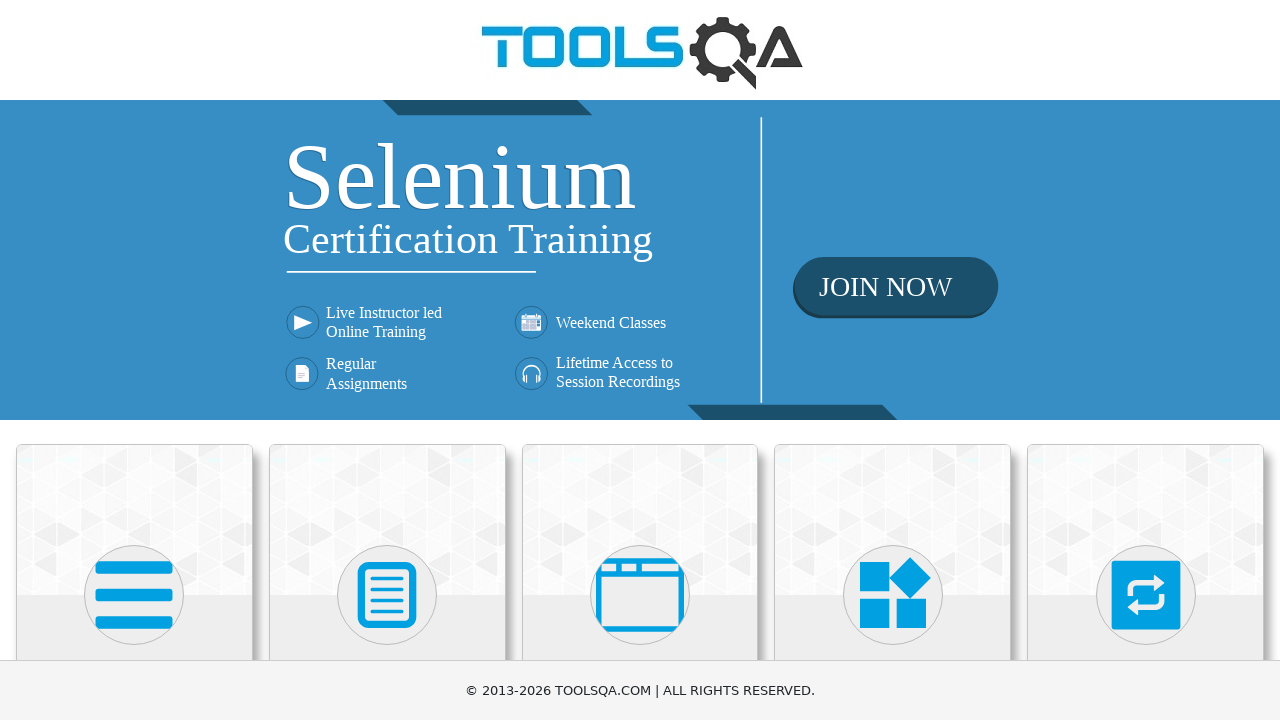

Clicked on Widgets section at (893, 360) on text=Widgets
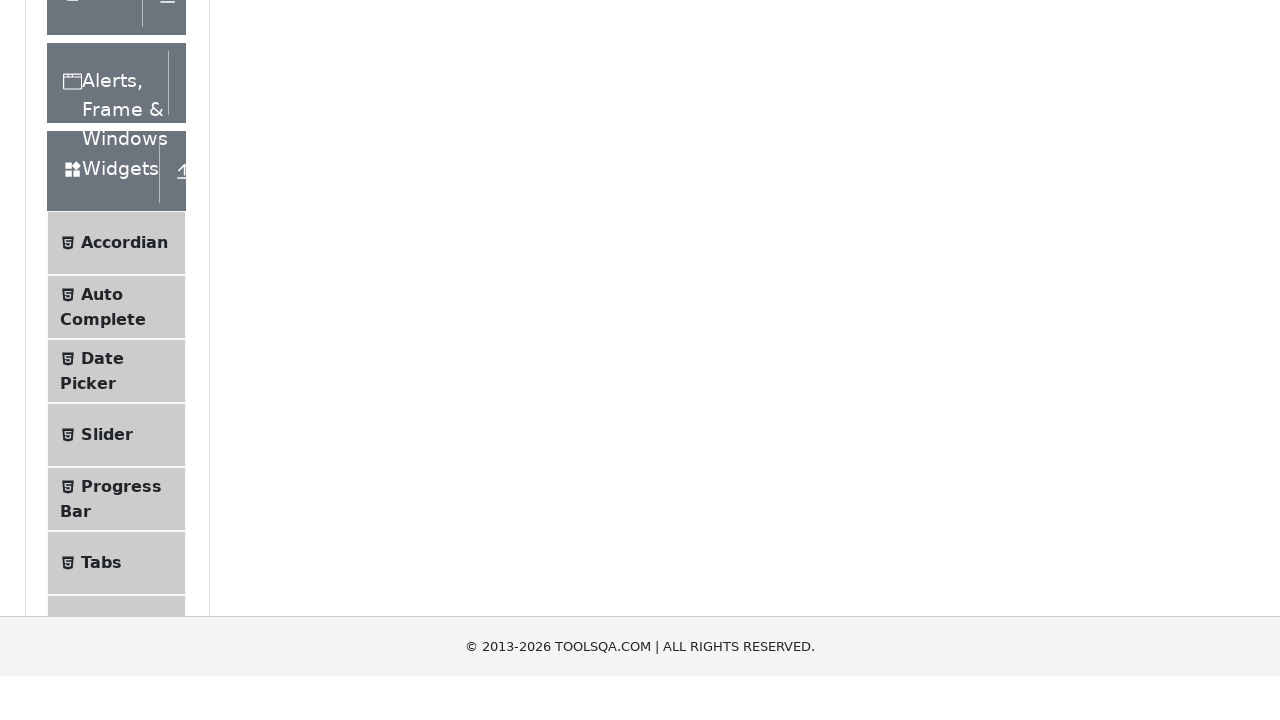

Clicked on Date Picker widget at (102, 640) on text=Date Picker
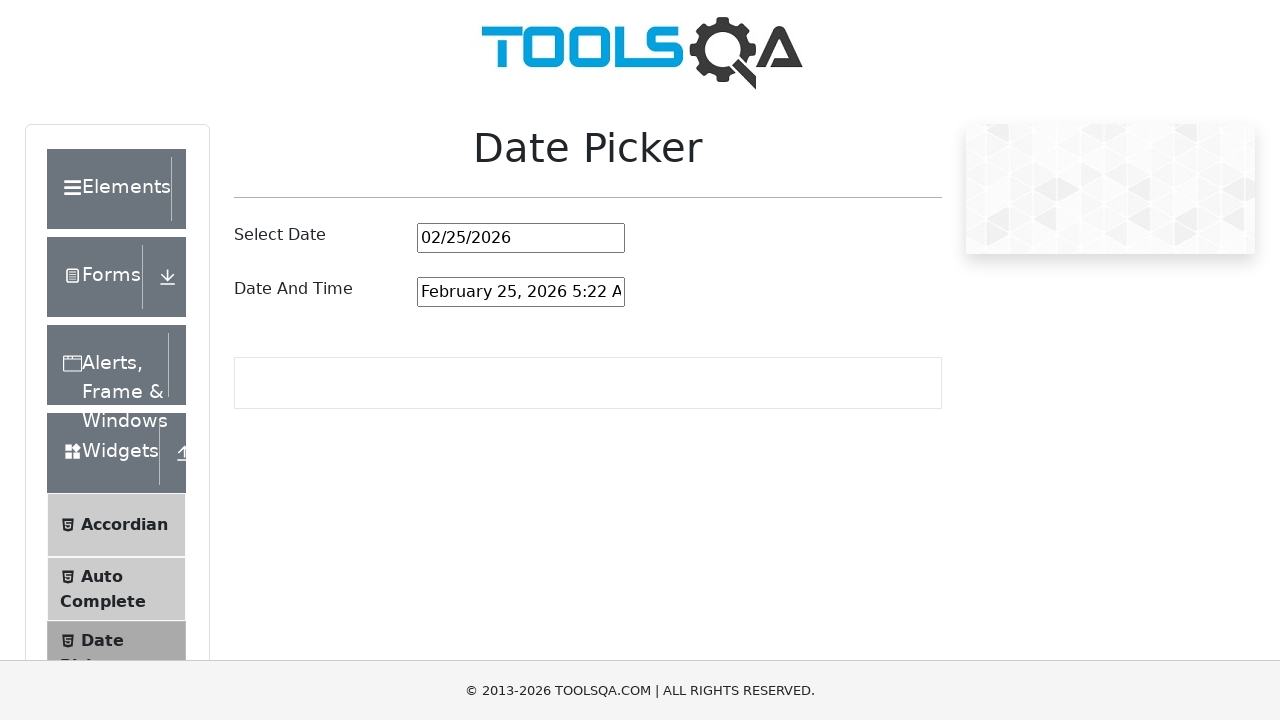

Clicked on date input field to open date picker at (521, 238) on #datePickerMonthYearInput
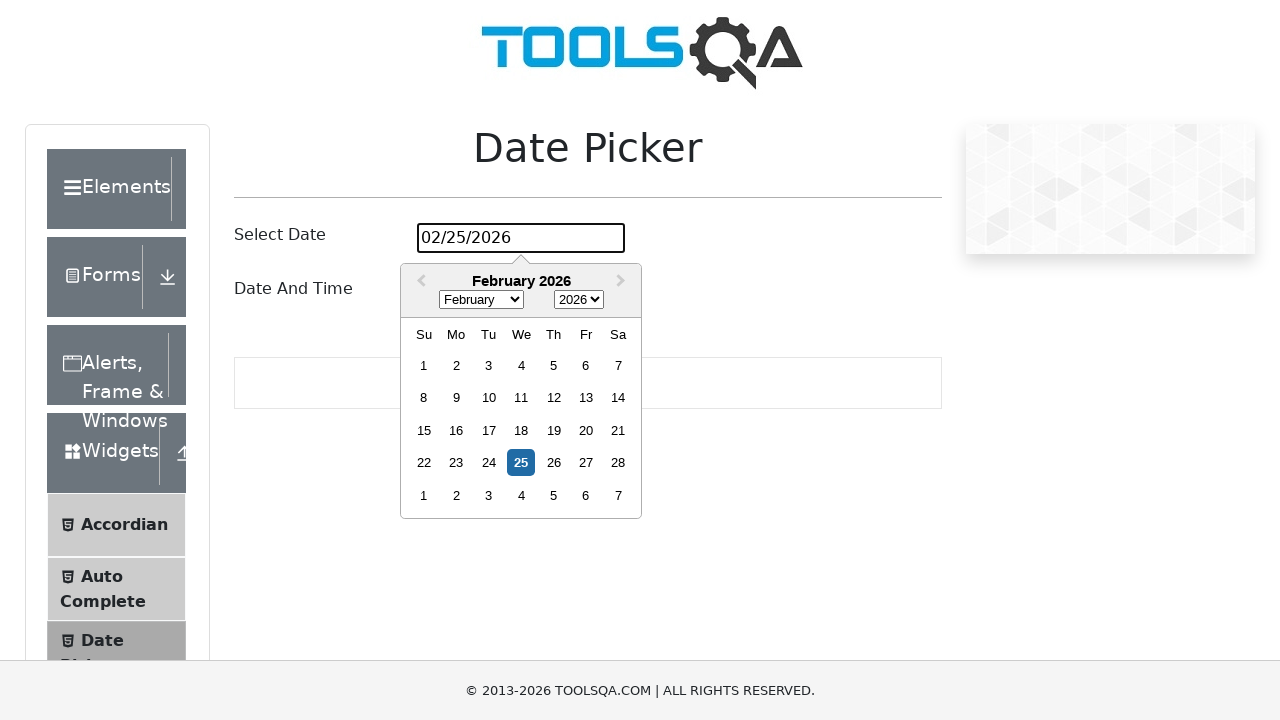

Selected the 15th day from the date picker calendar at (424, 430) on .react-datepicker__day--015:not(.react-datepicker__day--outside-month)
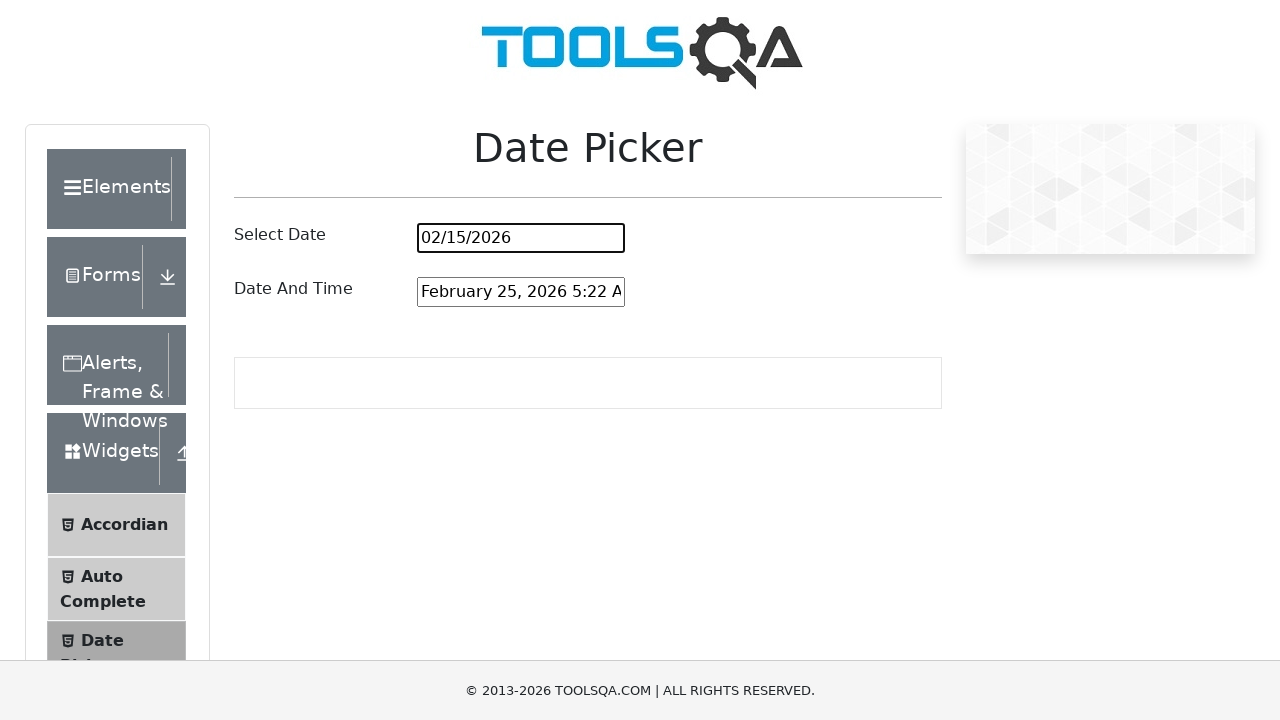

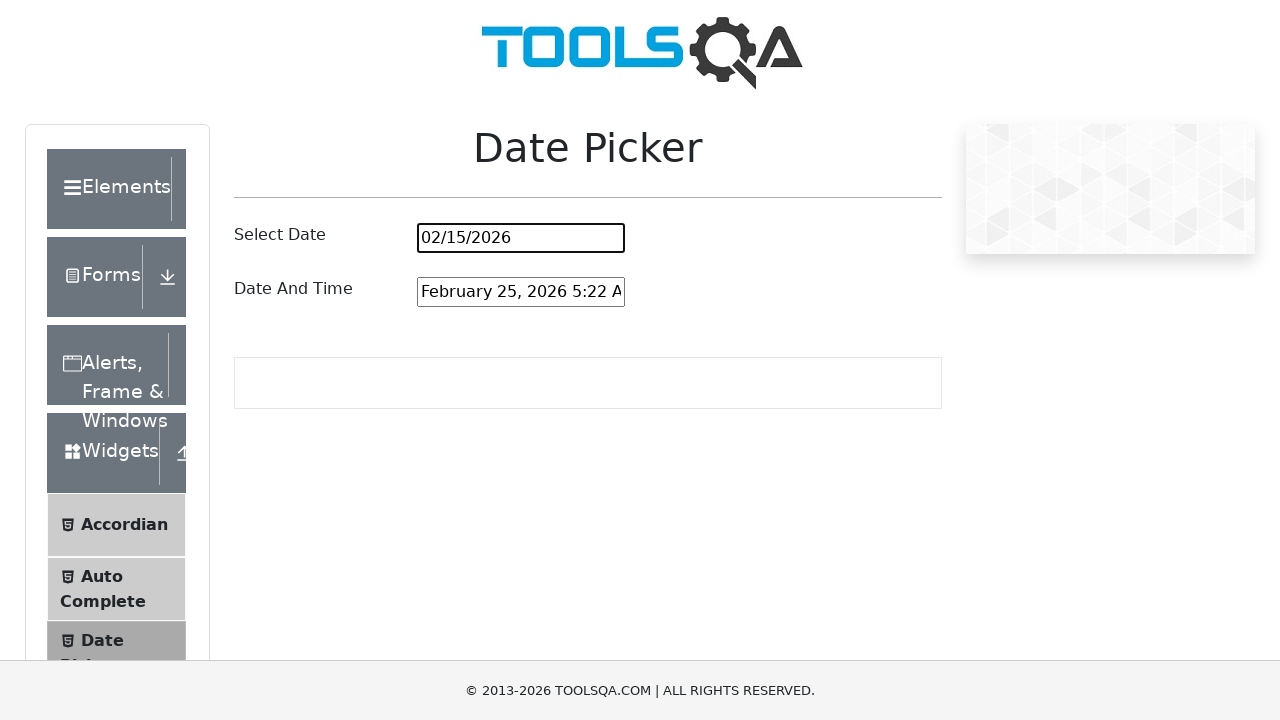